Navigates to the payment and delivery help page by clicking the corresponding link

Starting URL: https://bi.ua/

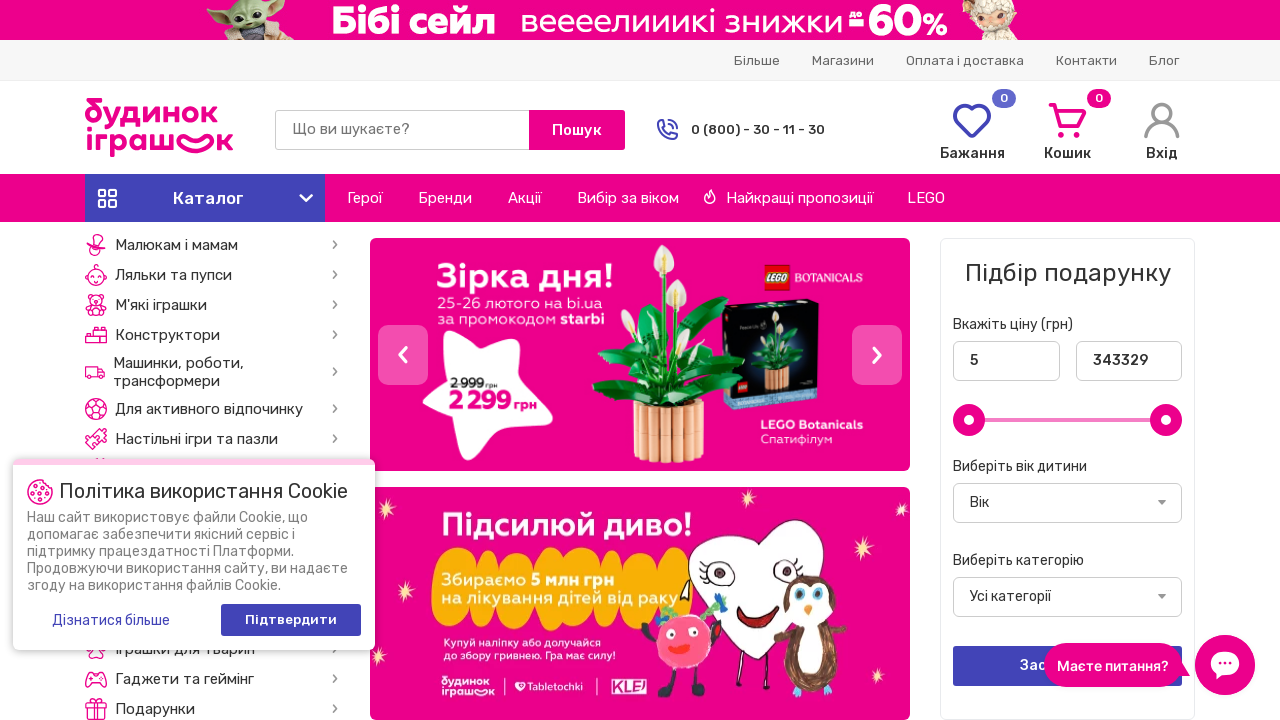

Clicked on 'Оплата і доставка' (Payment and Delivery) link at (965, 60) on a:has-text('Оплата і доставка')
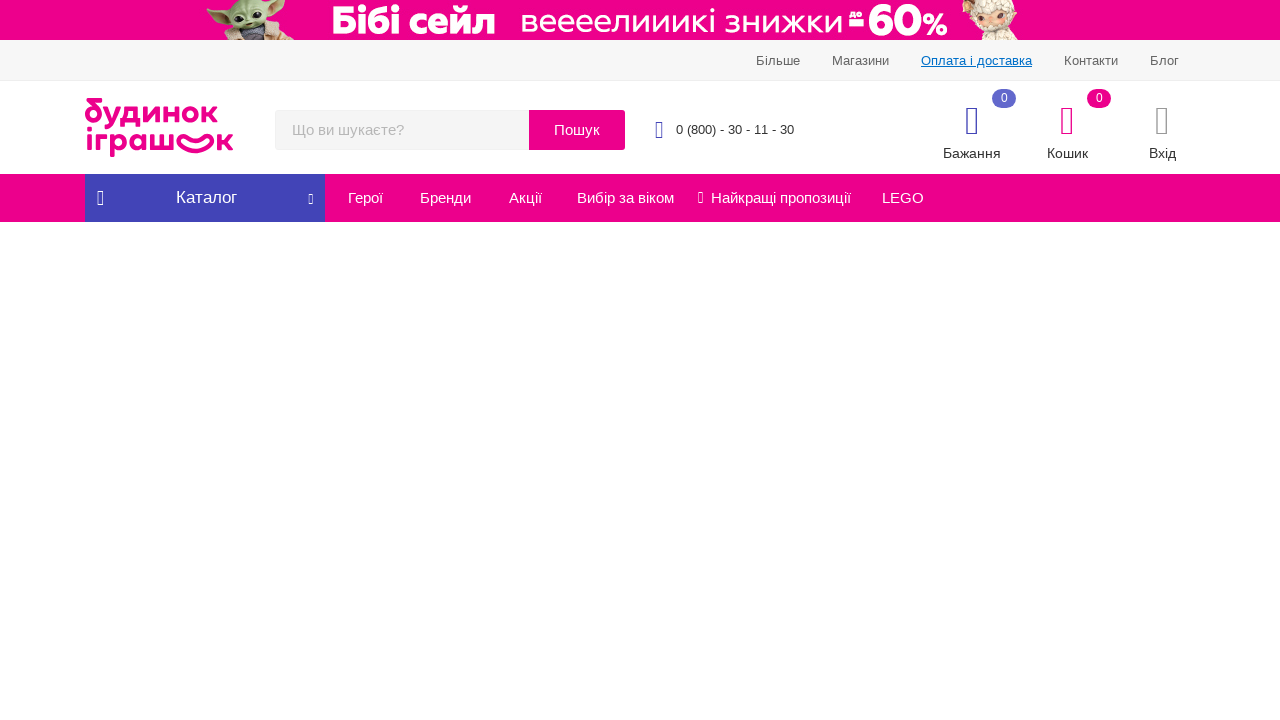

Navigated to payment and delivery help page (https://bi.ua/ukr/help/how_to_order/)
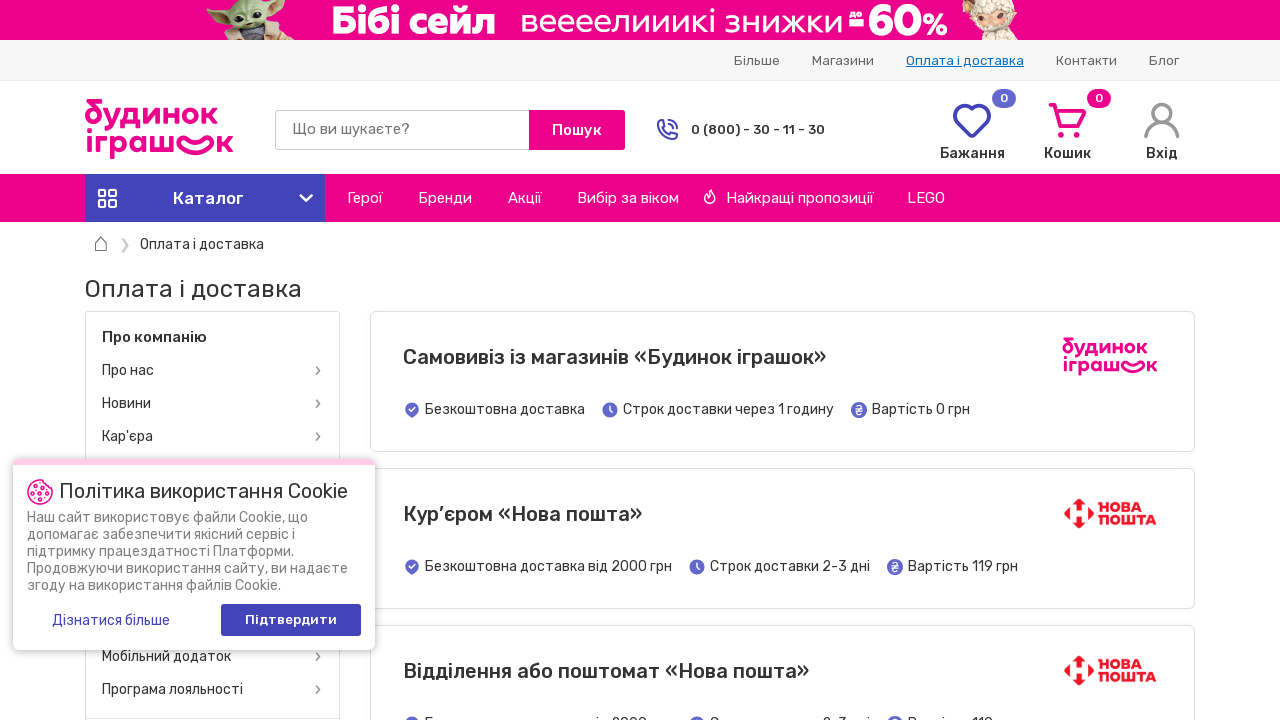

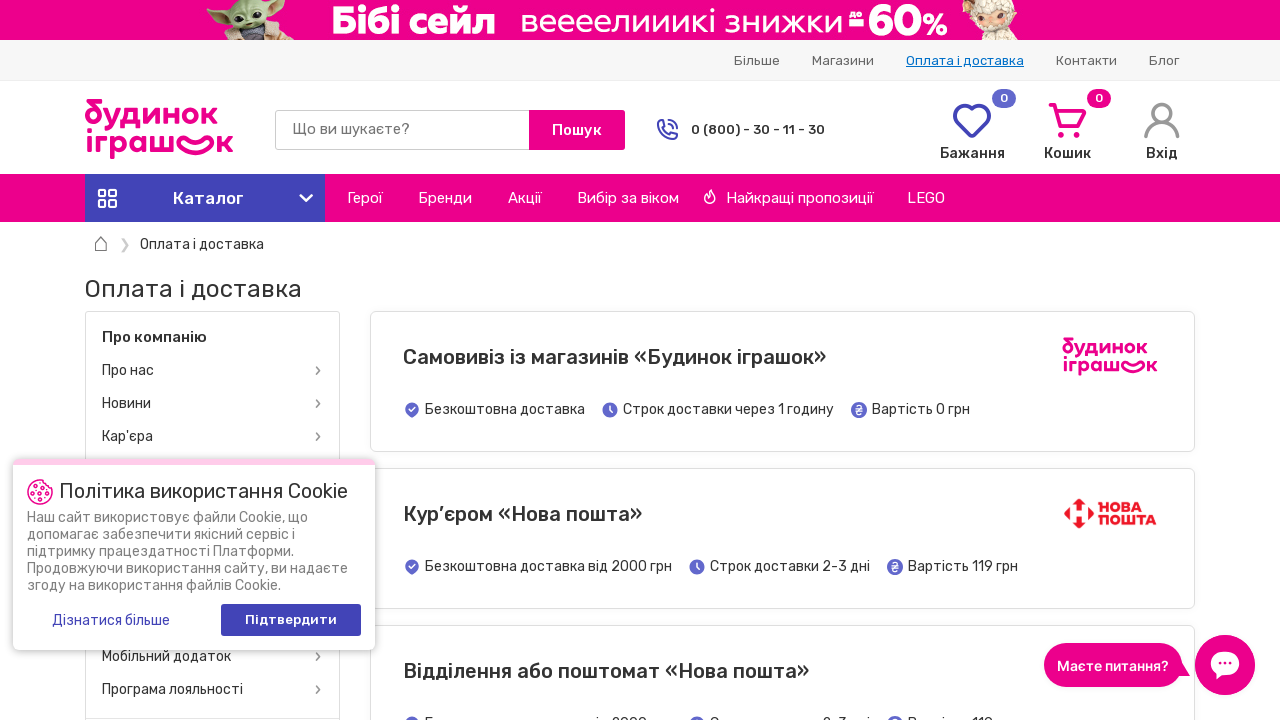